Tests normal JavaScript alert handling by navigating to the alerts page, triggering a normal alert, and accepting it

Starting URL: https://demo.automationtesting.in/

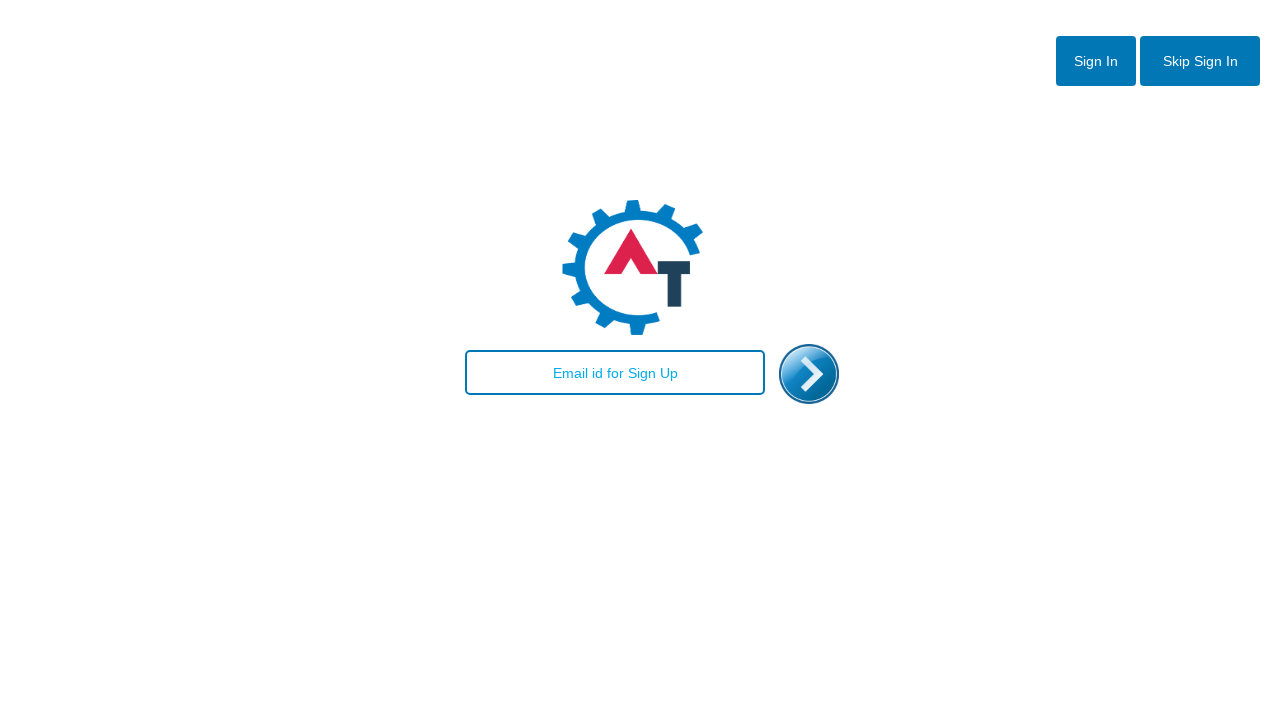

Set up dialog handler to automatically accept alerts
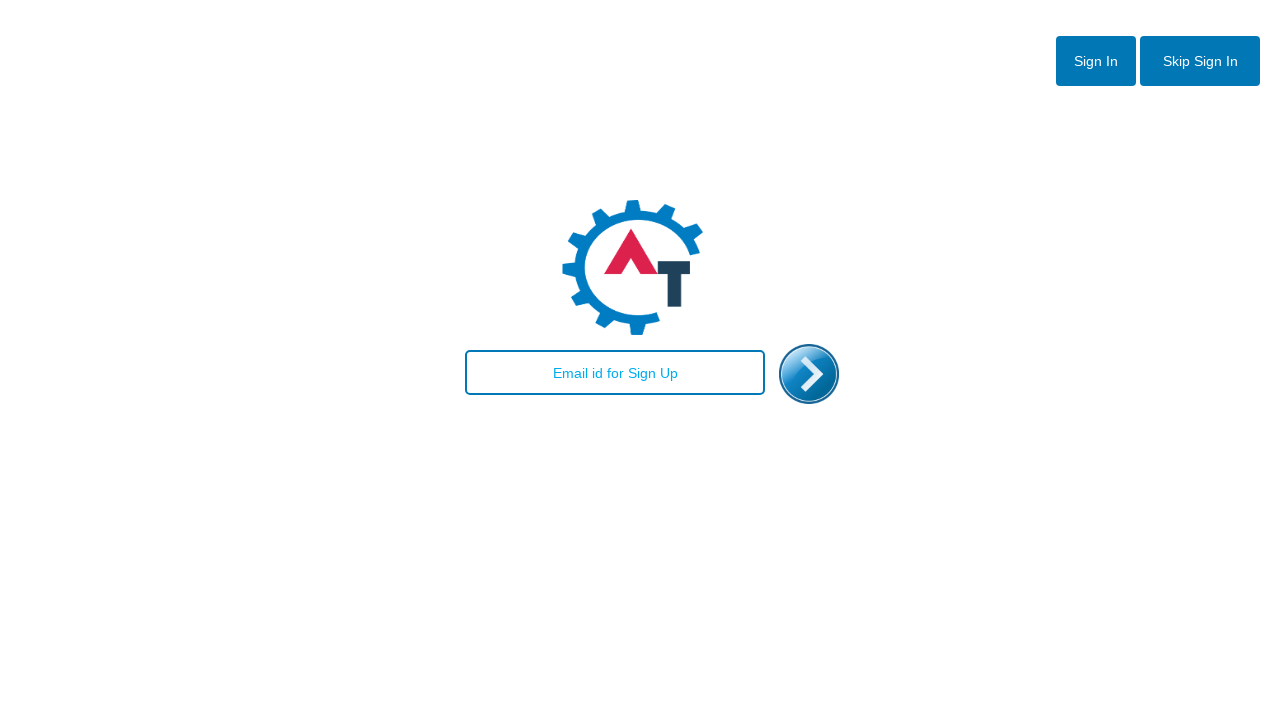

Clicked btn2 to proceed at (1200, 61) on #btn2
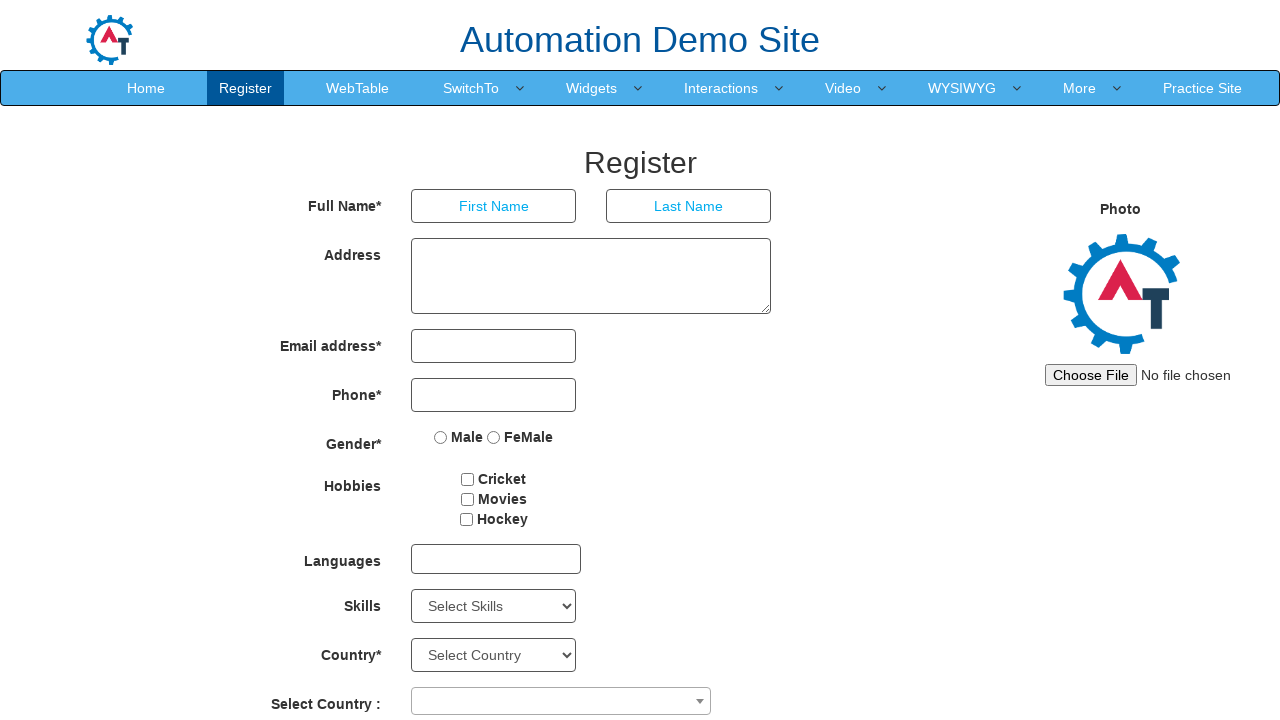

Waited 3 seconds for page to load
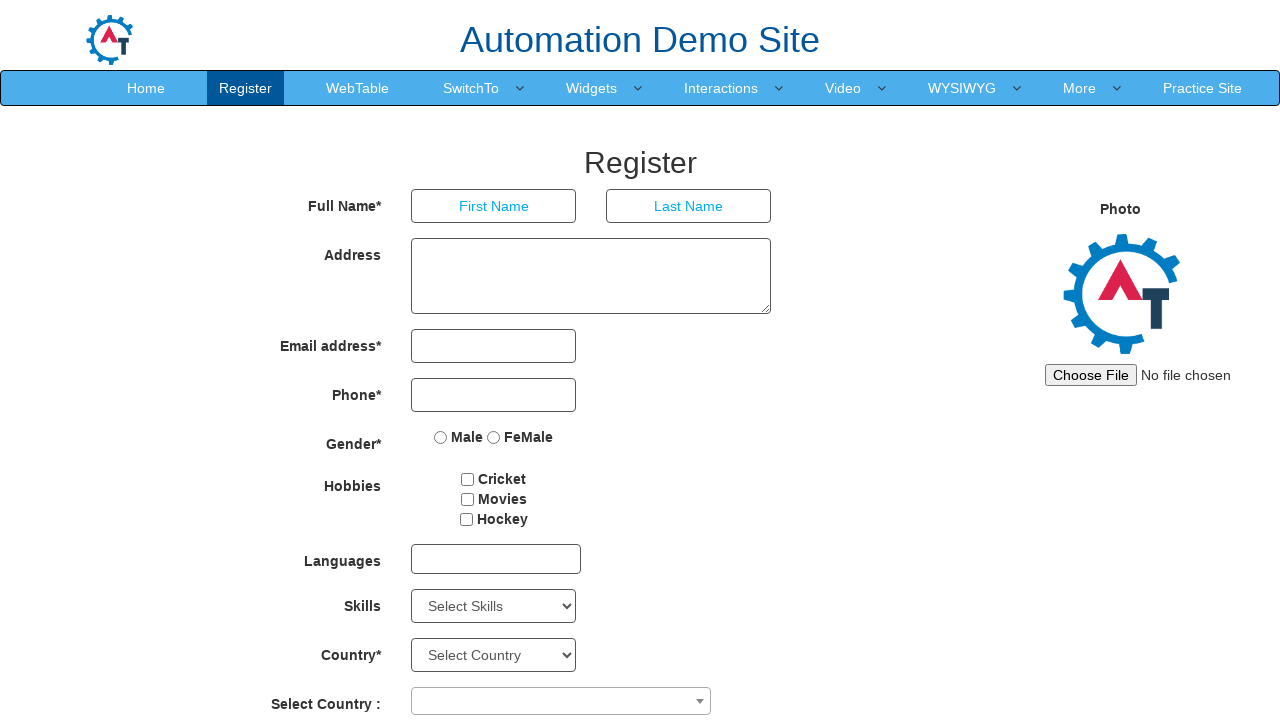

Clicked on SwitchTo menu at (471, 88) on (//a)[contains(text(),'SwitchTo')]
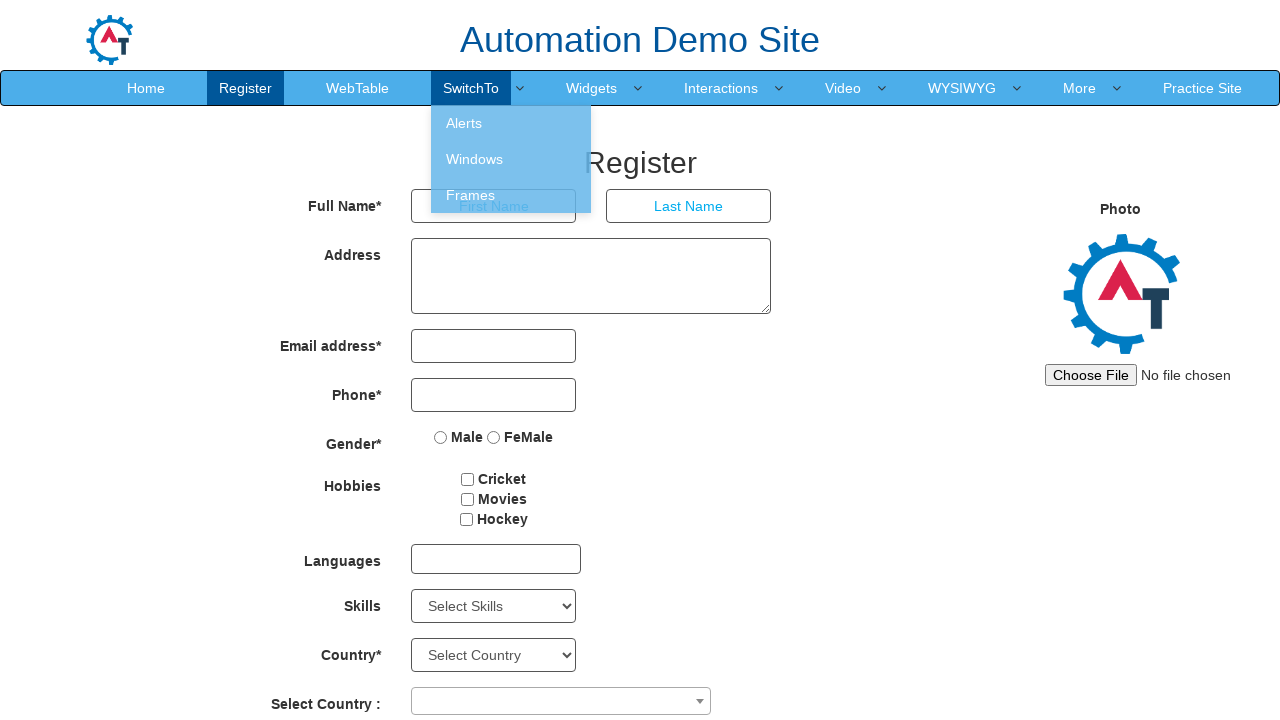

Waited 3 seconds for menu to load
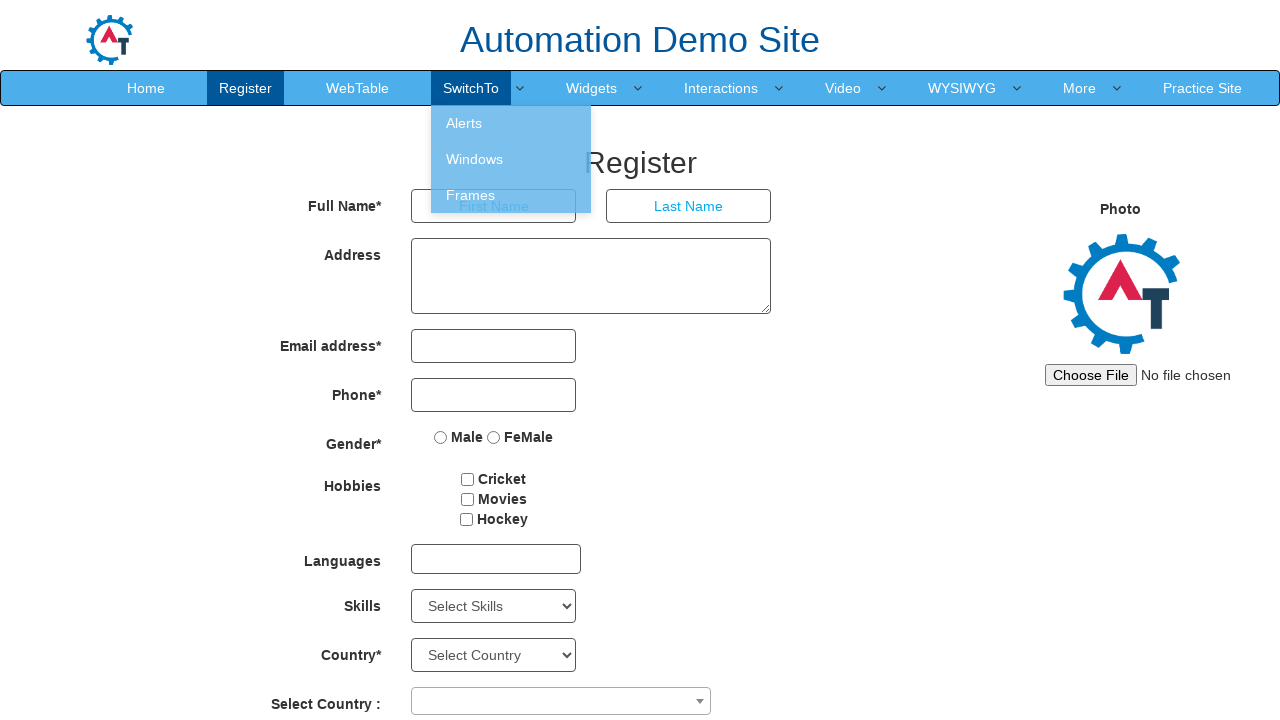

Navigated to Alerts page at (511, 123) on [href='Alerts.html']
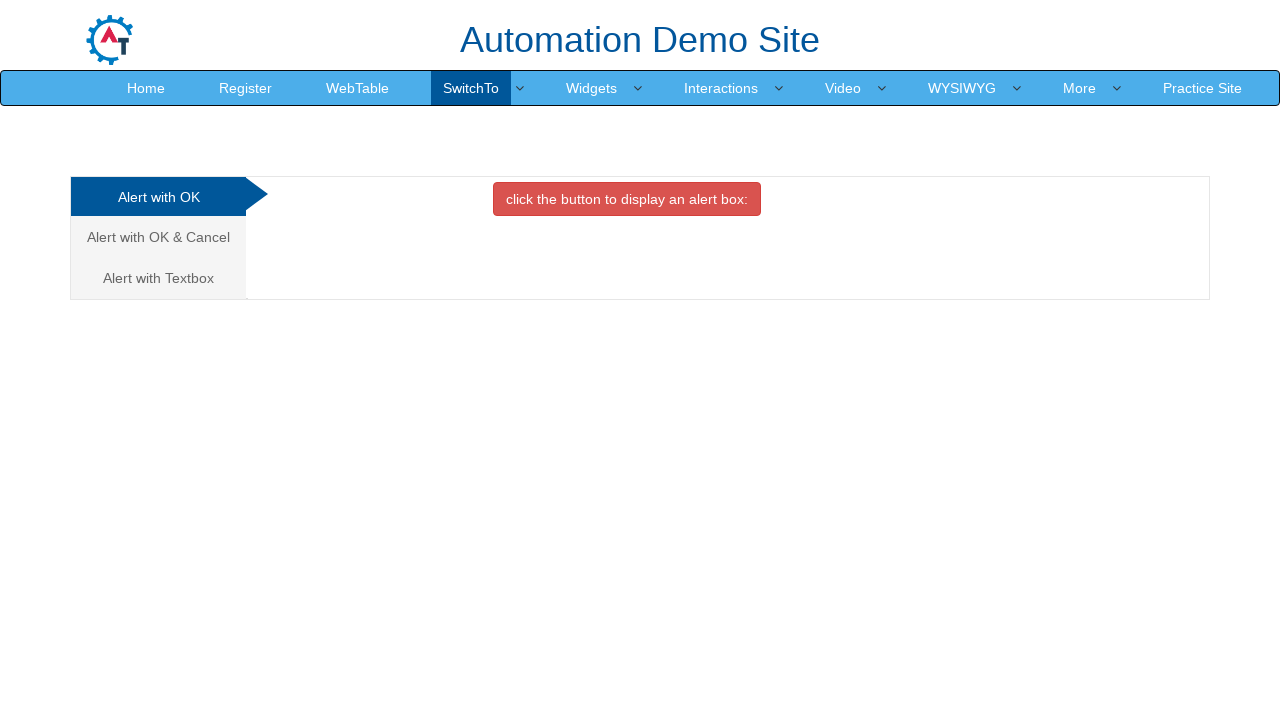

Triggered normal JavaScript alert and accepted it at (627, 199) on [onclick="alertbox()"]
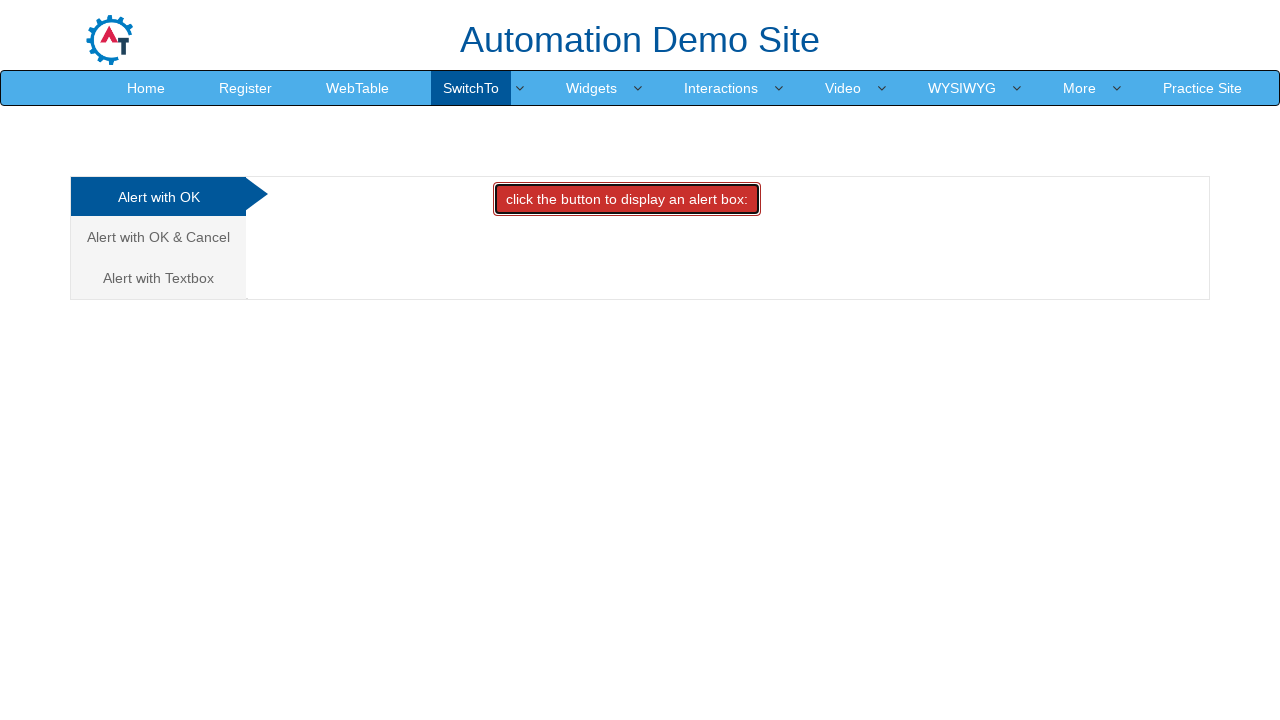

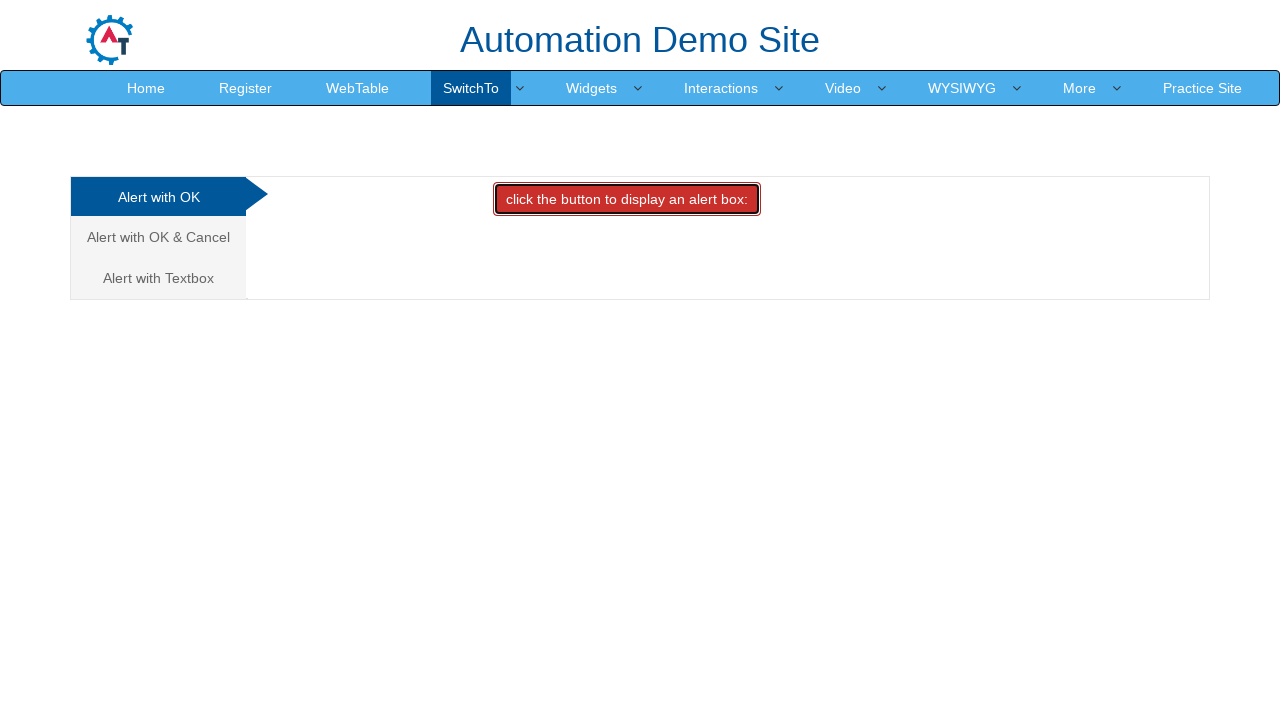